Tests the A/B Testing page by clicking the link from homepage and verifying the page loads with a title

Starting URL: https://the-internet.herokuapp.com

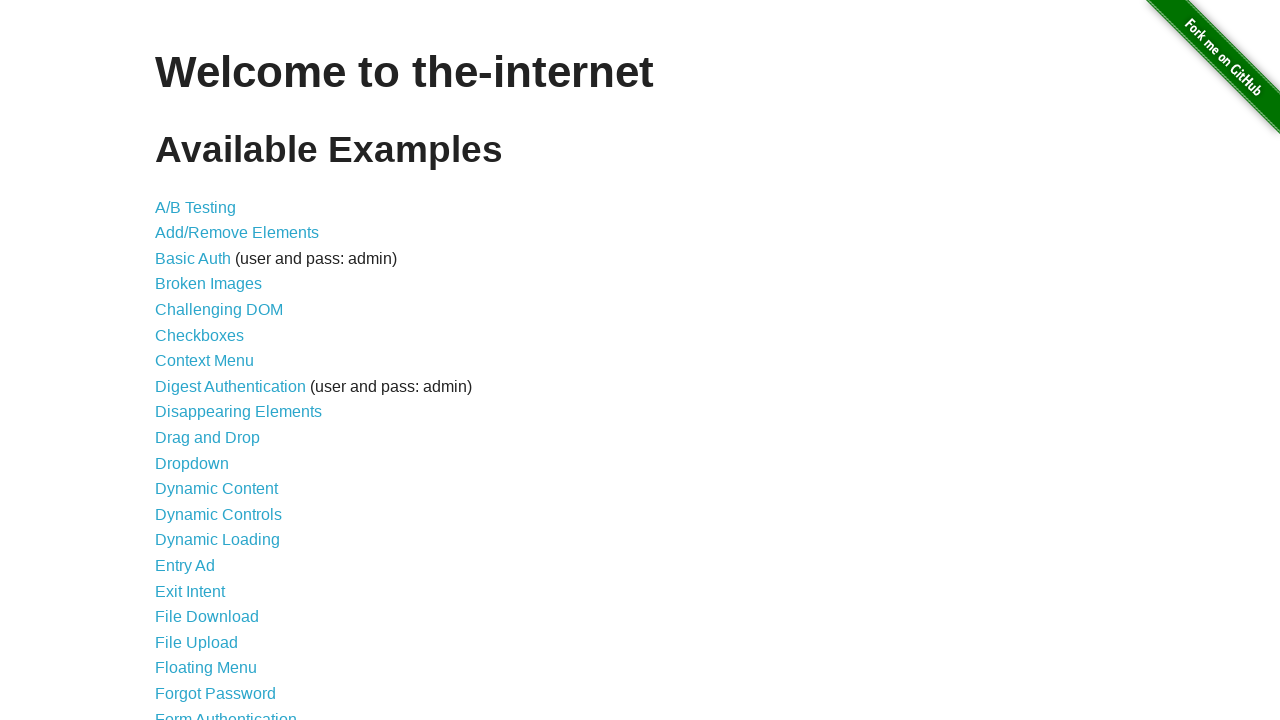

Clicked on A/B Testing link from homepage at (196, 207) on a:text('A/B Testing')
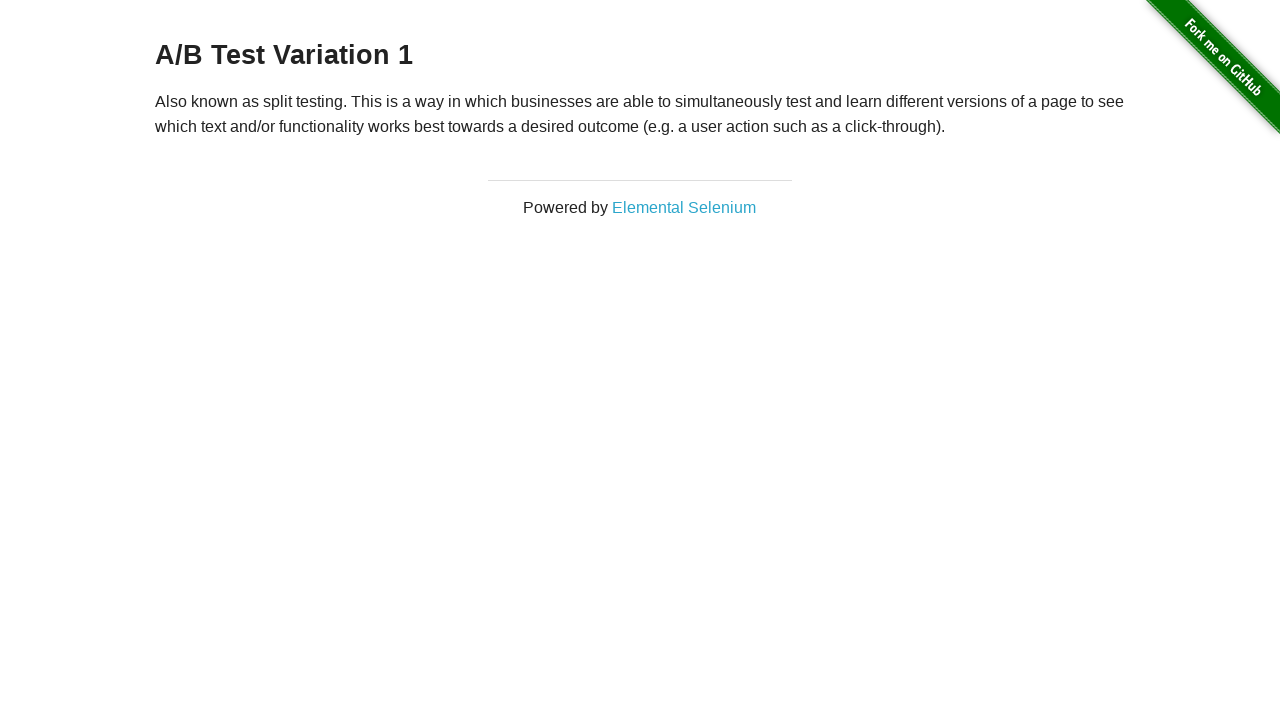

A/B Testing page loaded with h3 title element present
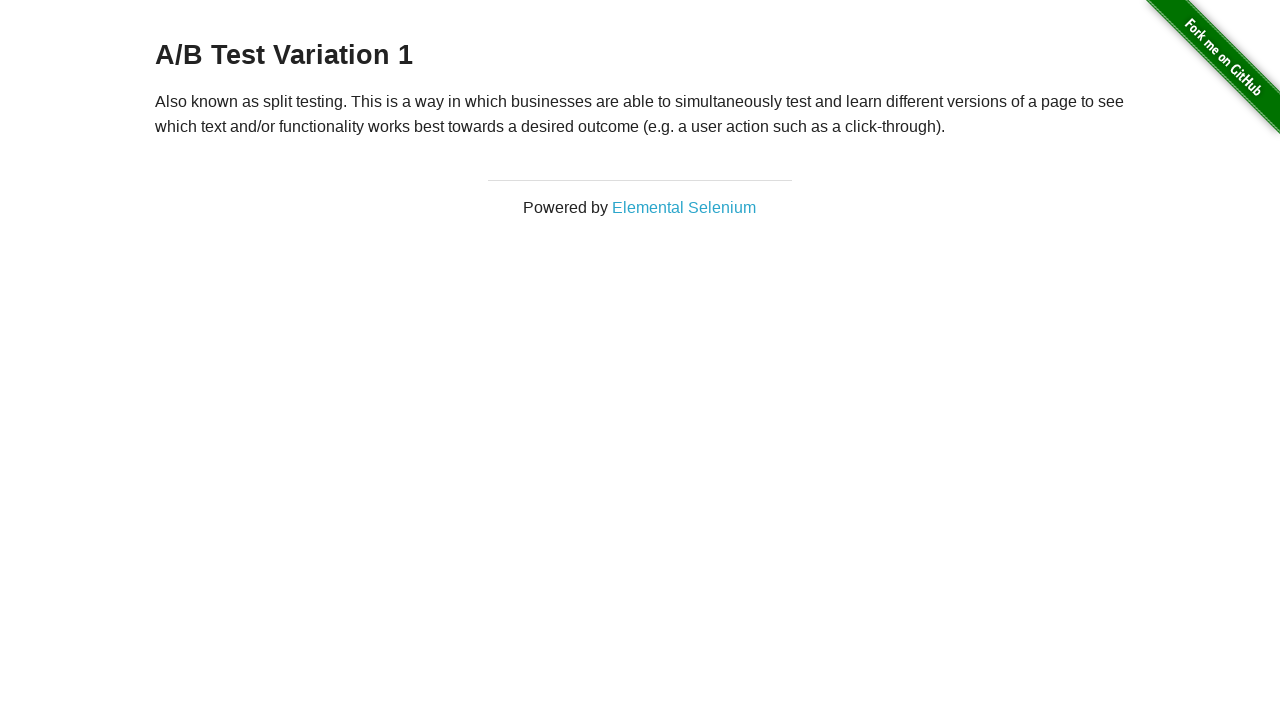

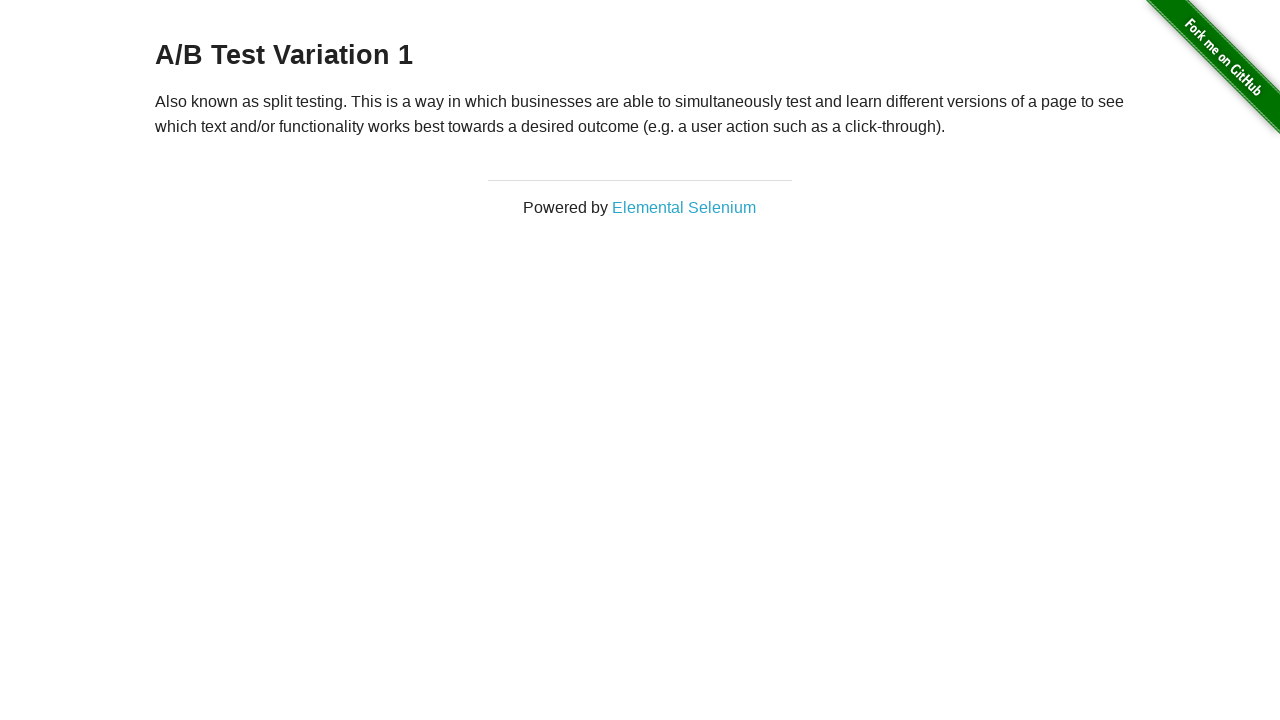